Clicks on the Infinite Scroll link and verifies navigation to the infinite scroll page

Starting URL: https://bonigarcia.dev/selenium-webdriver-java/

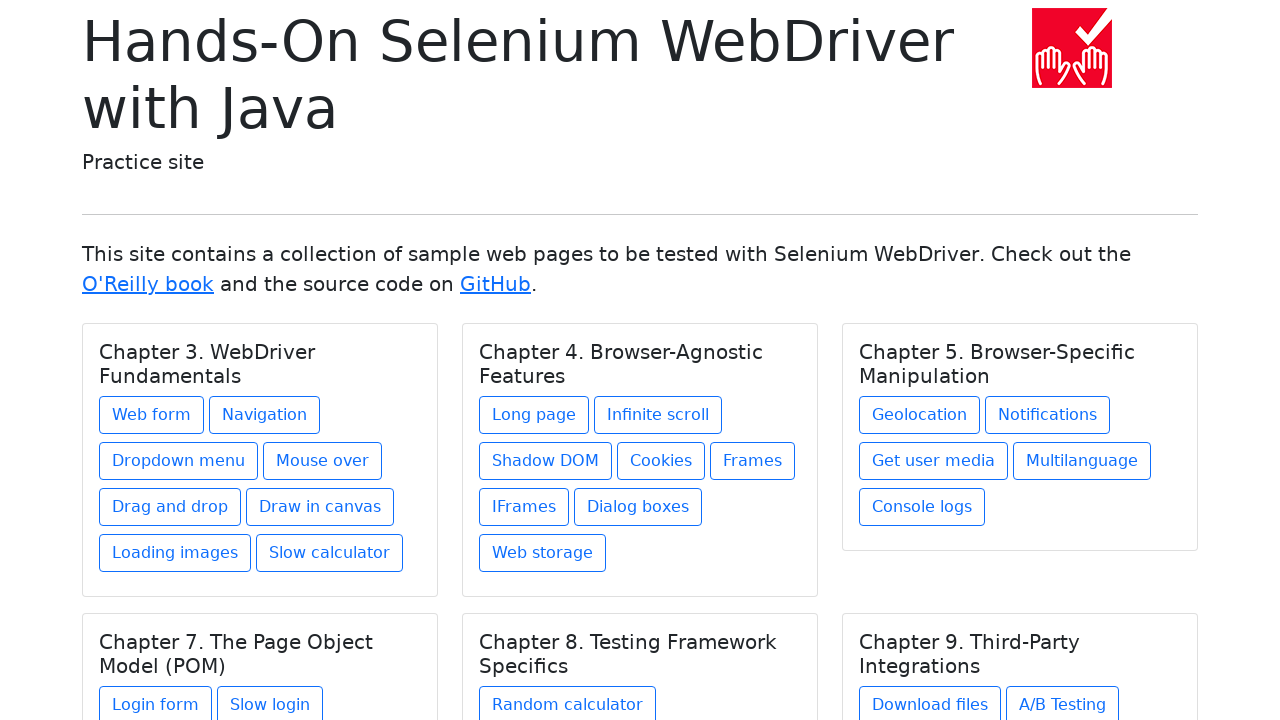

Clicked on the Infinite Scroll link under Chapter 4 at (658, 415) on xpath=//h5[text() = 'Chapter 4. Browser-Agnostic Features']/../a[contains(@href,
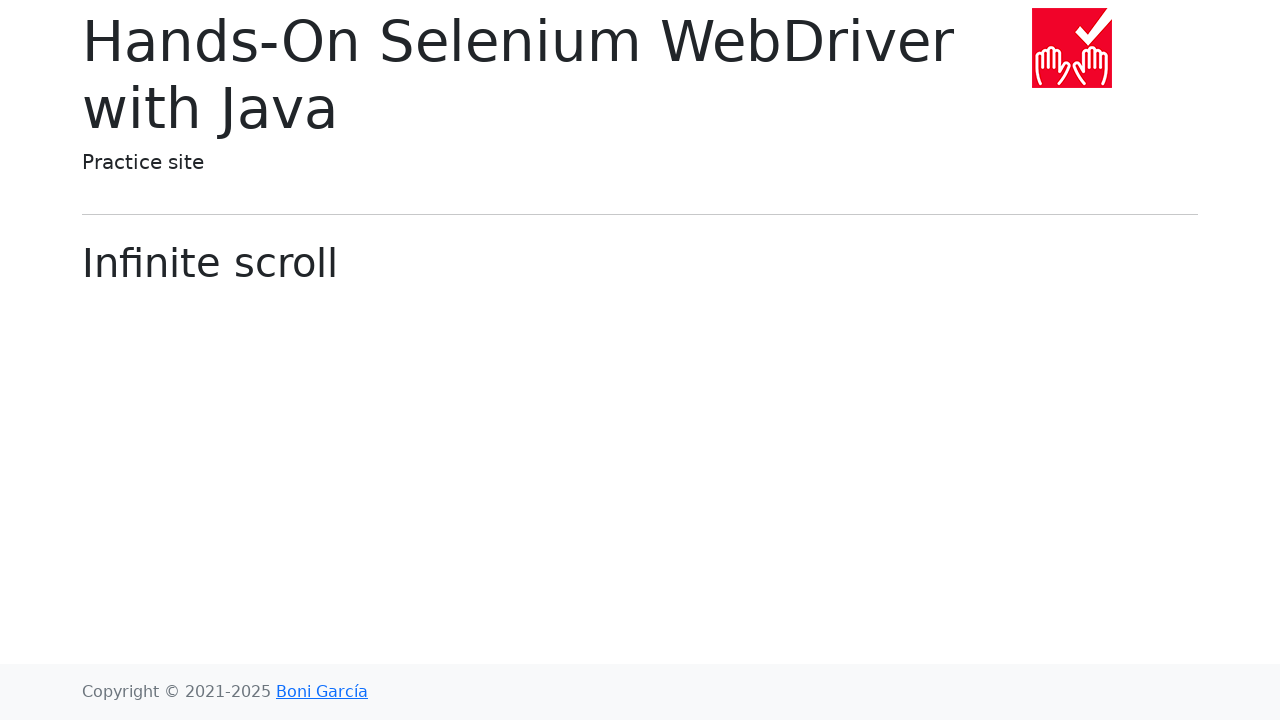

Waited for page heading to load
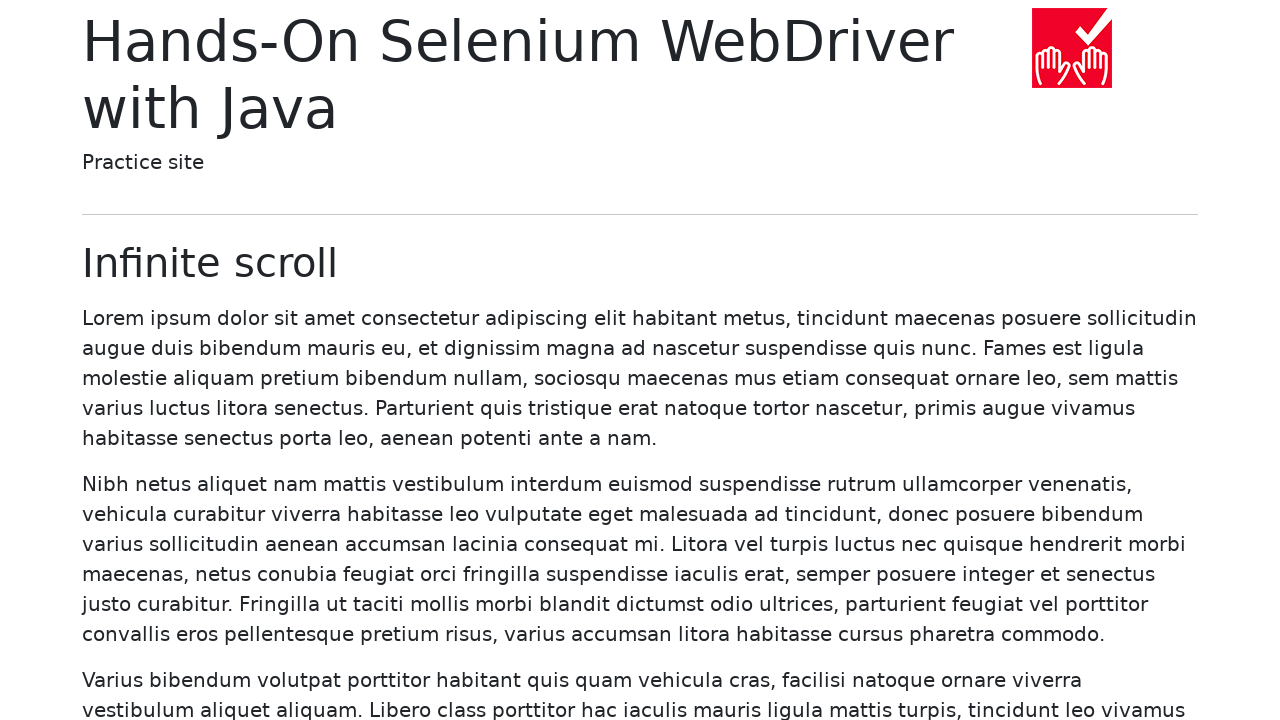

Verified navigation to infinite scroll page URL
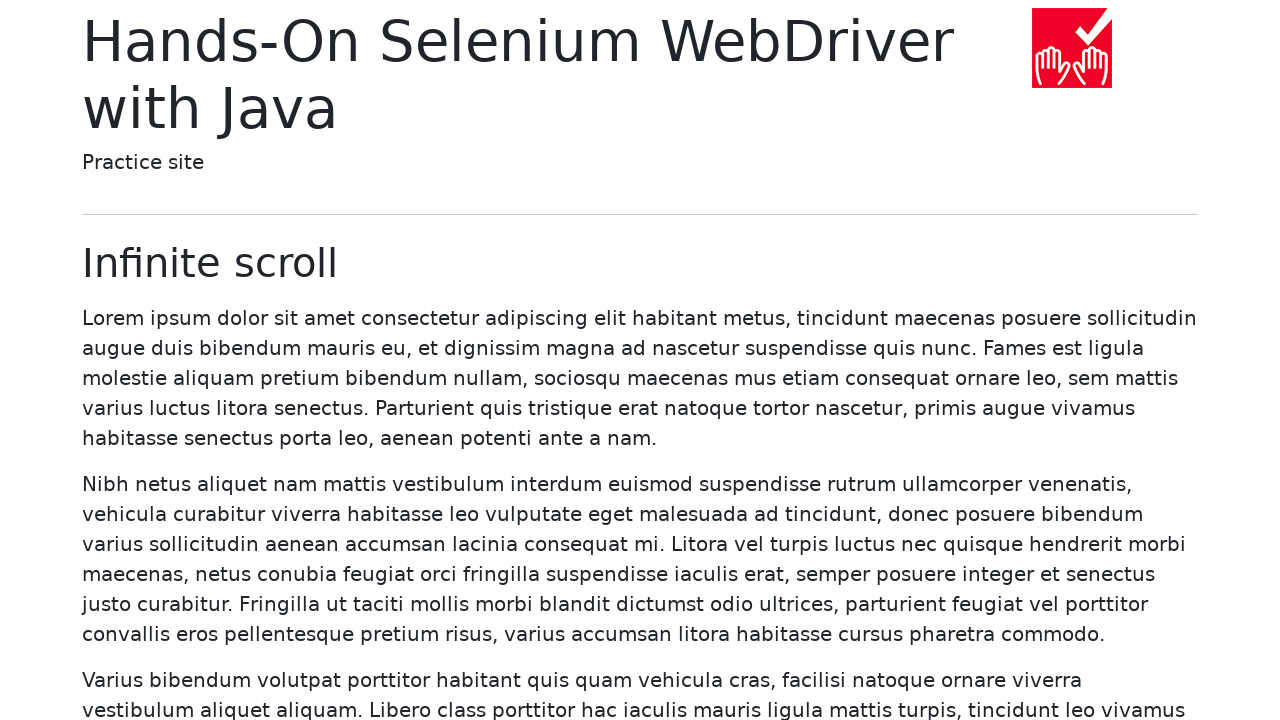

Verified page heading displays 'Infinite scroll'
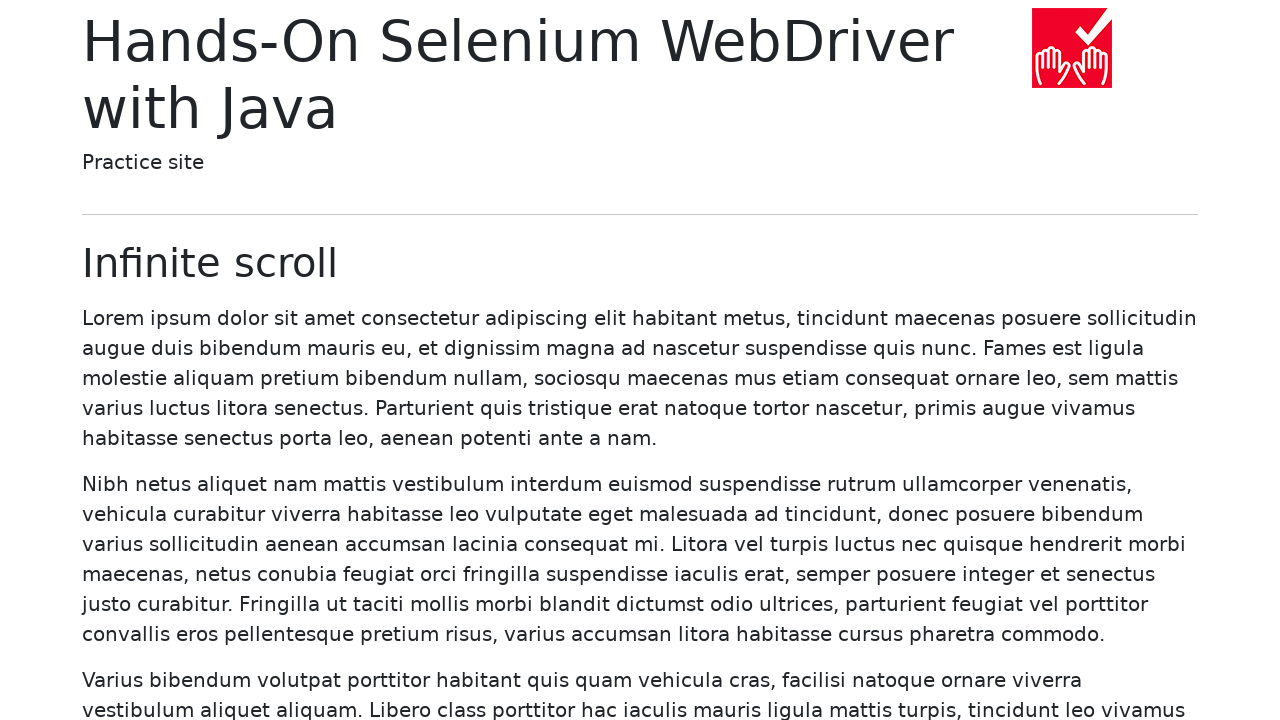

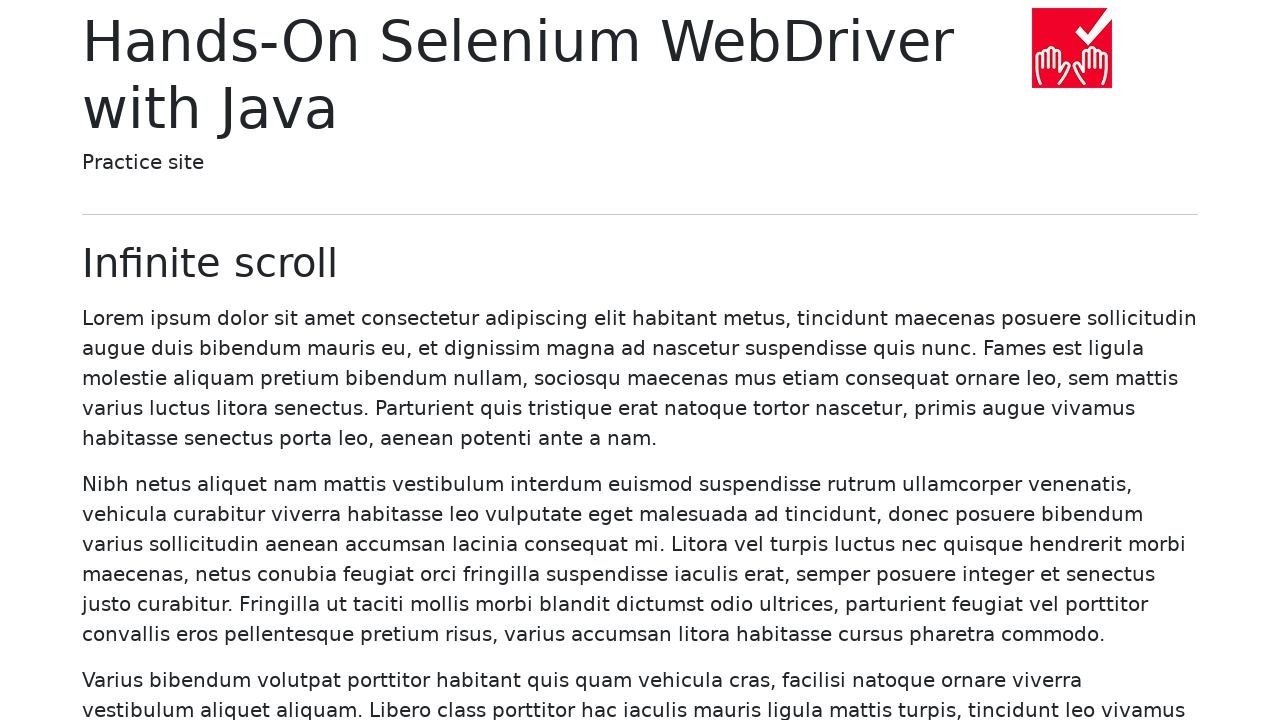